Tests that the Todo List app clears the text input field after an item is added by entering a todo item, pressing Enter, and verifying the input field is empty

Starting URL: https://todo-app.serenity-js.org/

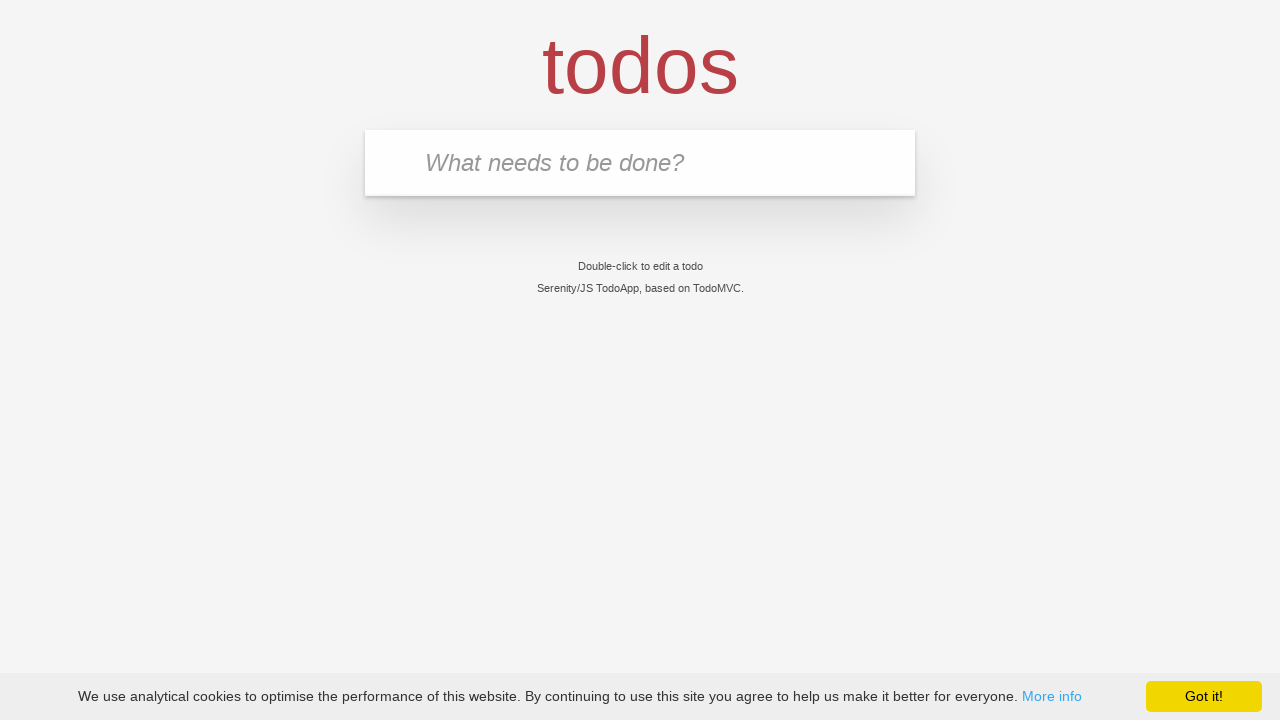

Waited for page title to be 'Serenity/JS TodoApp'
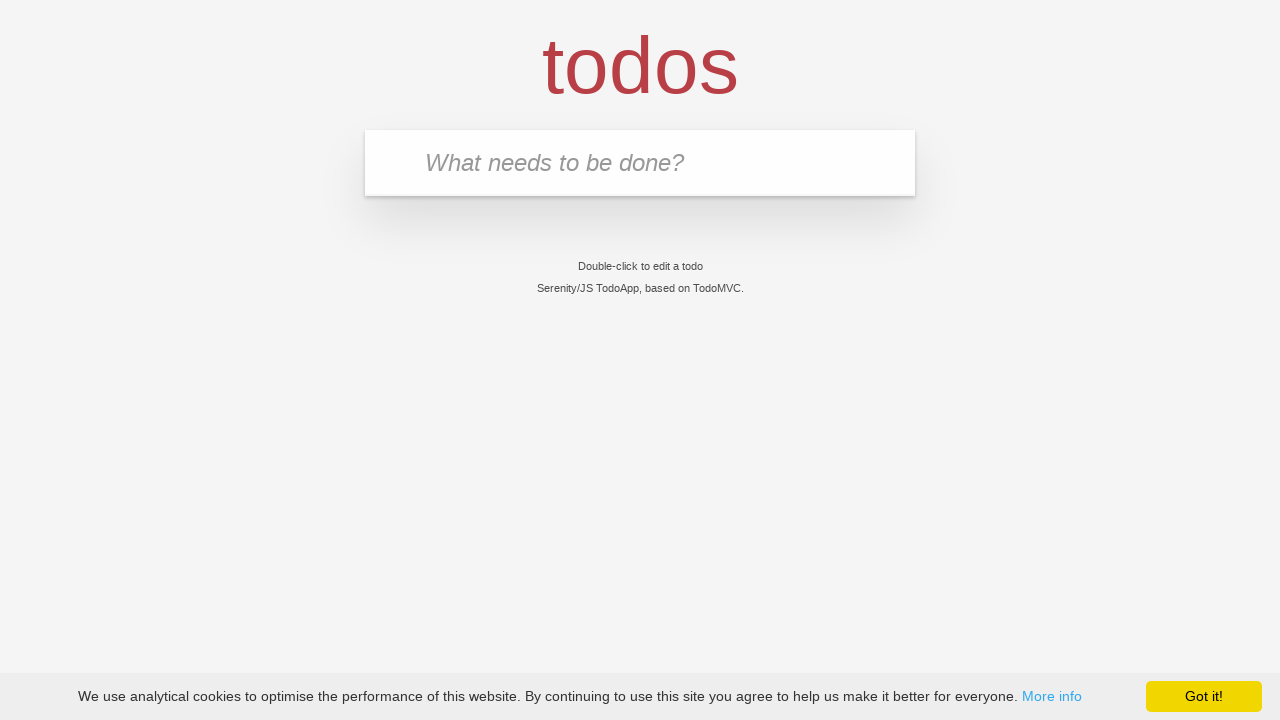

Filled input field with 'buy some cheese' on input.new-todo
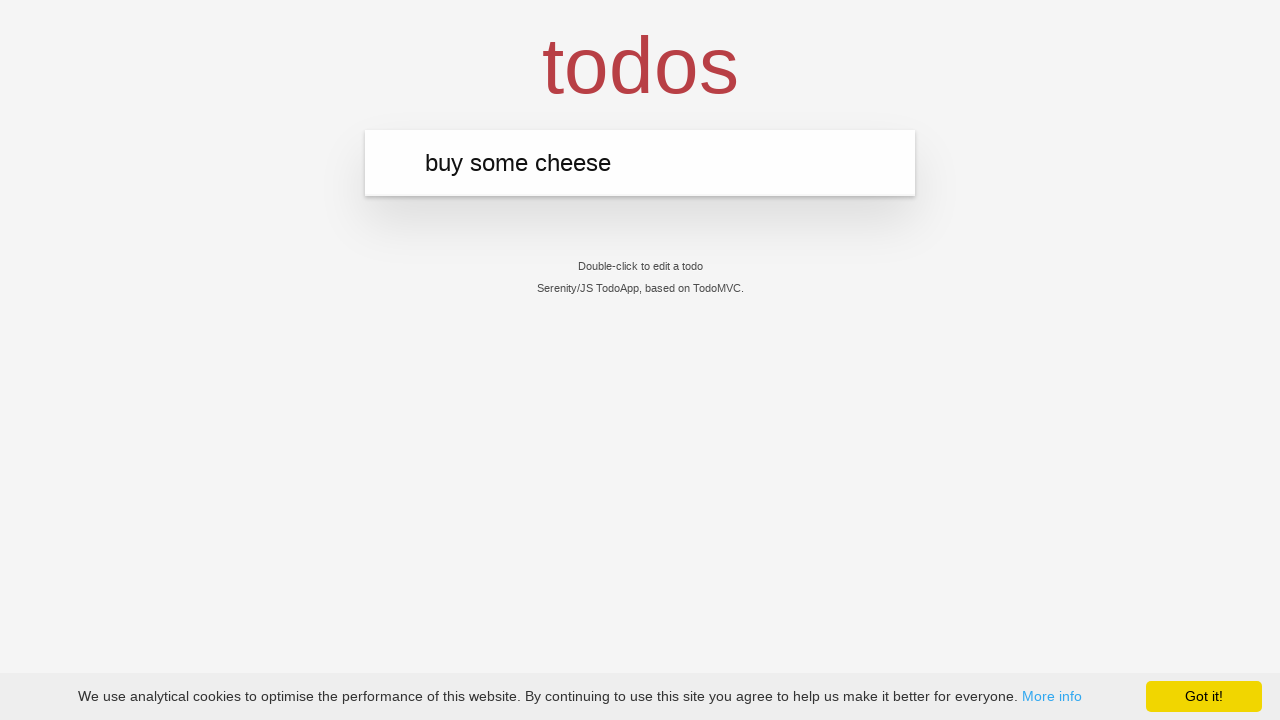

Pressed Enter to submit the todo item on input.new-todo
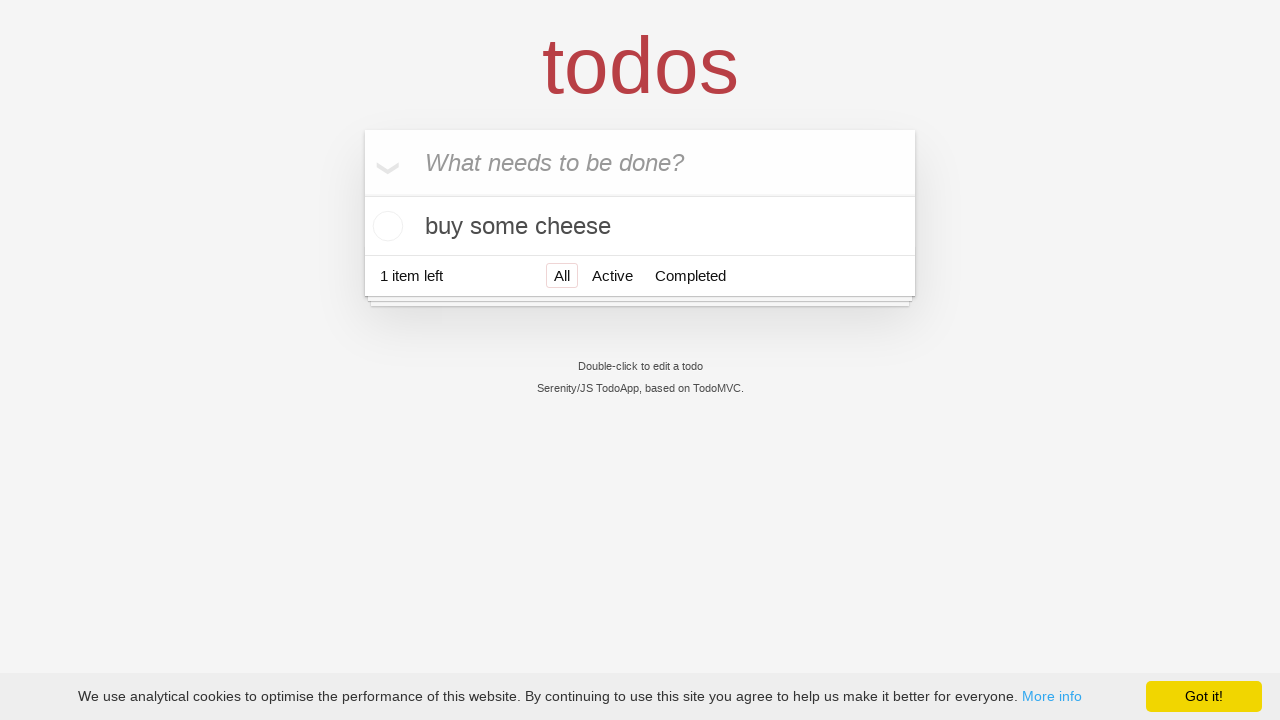

Todo item 'buy some cheese' appeared in the list
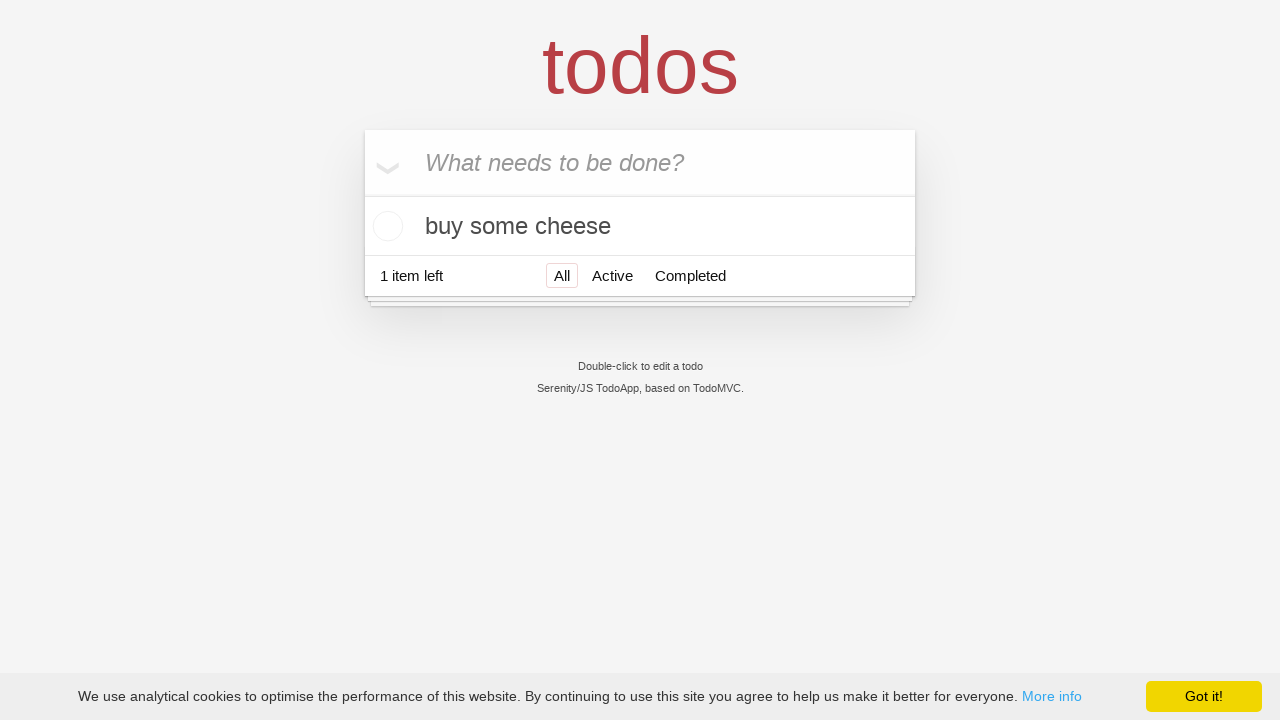

Verified that the input field is cleared after adding the item
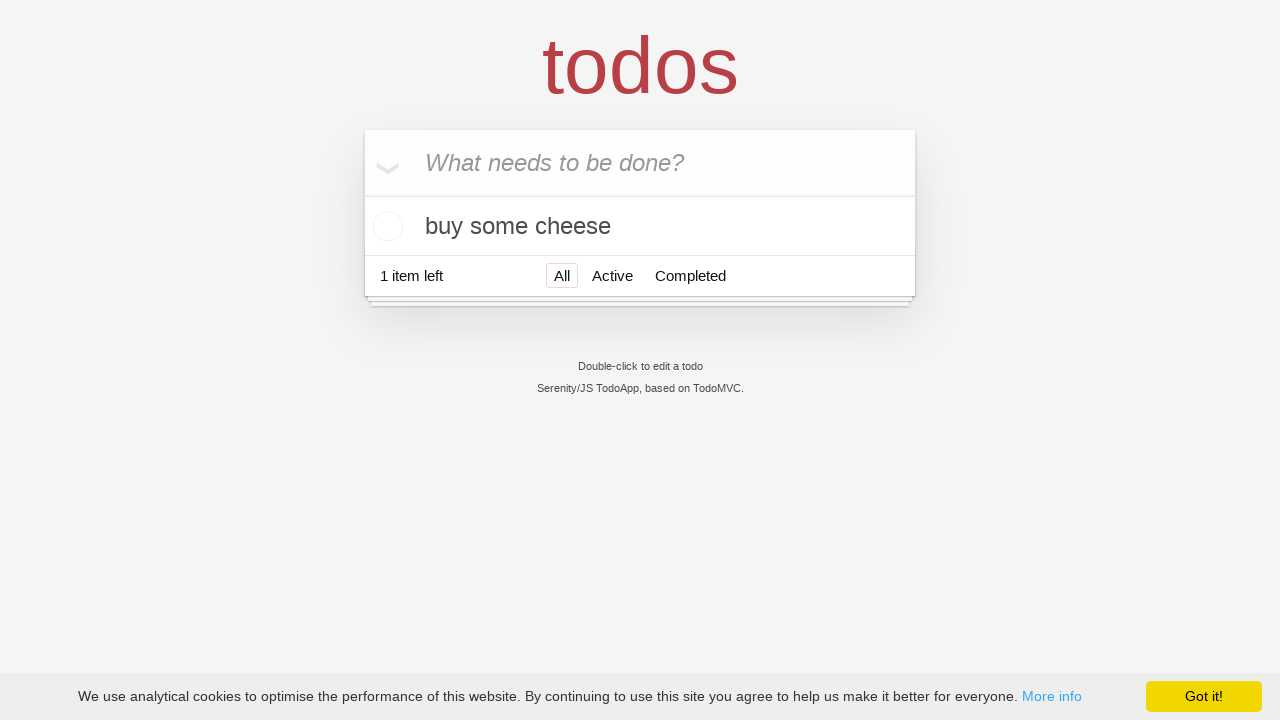

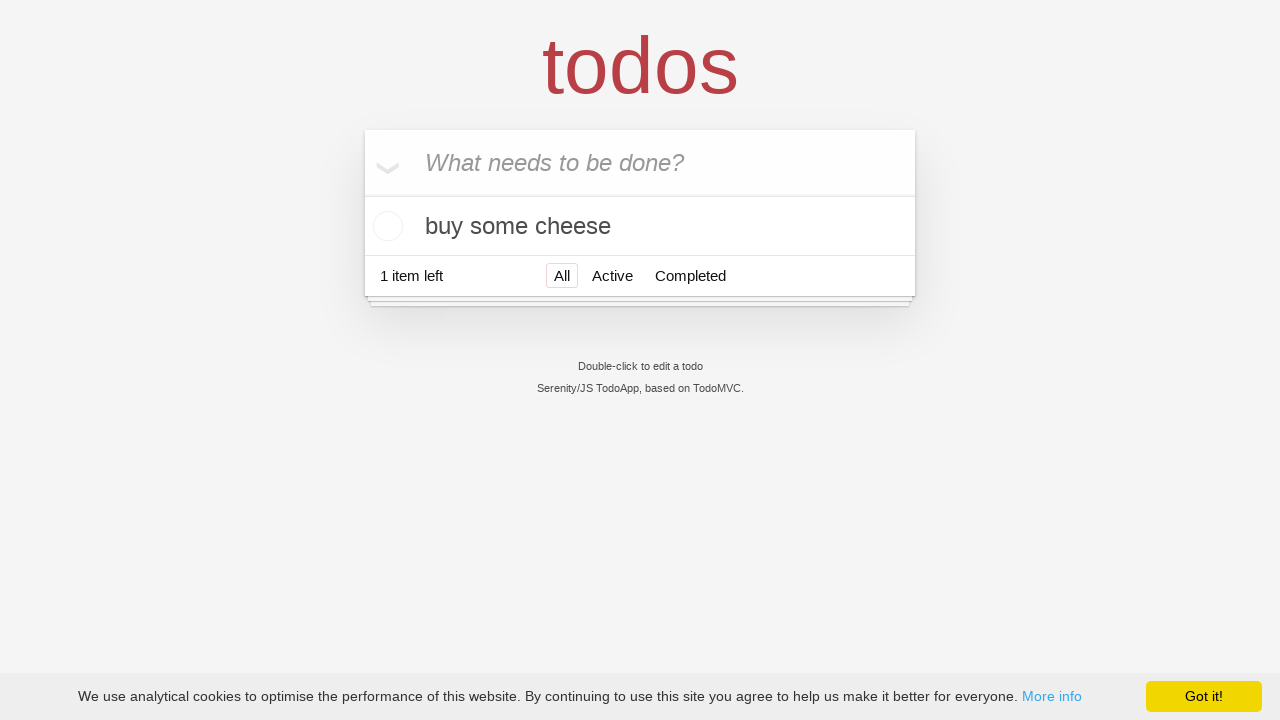